Tests modal dialog functionality by opening a small modal and then closing it using the close button.

Starting URL: https://demoqa.com/modal-dialogs

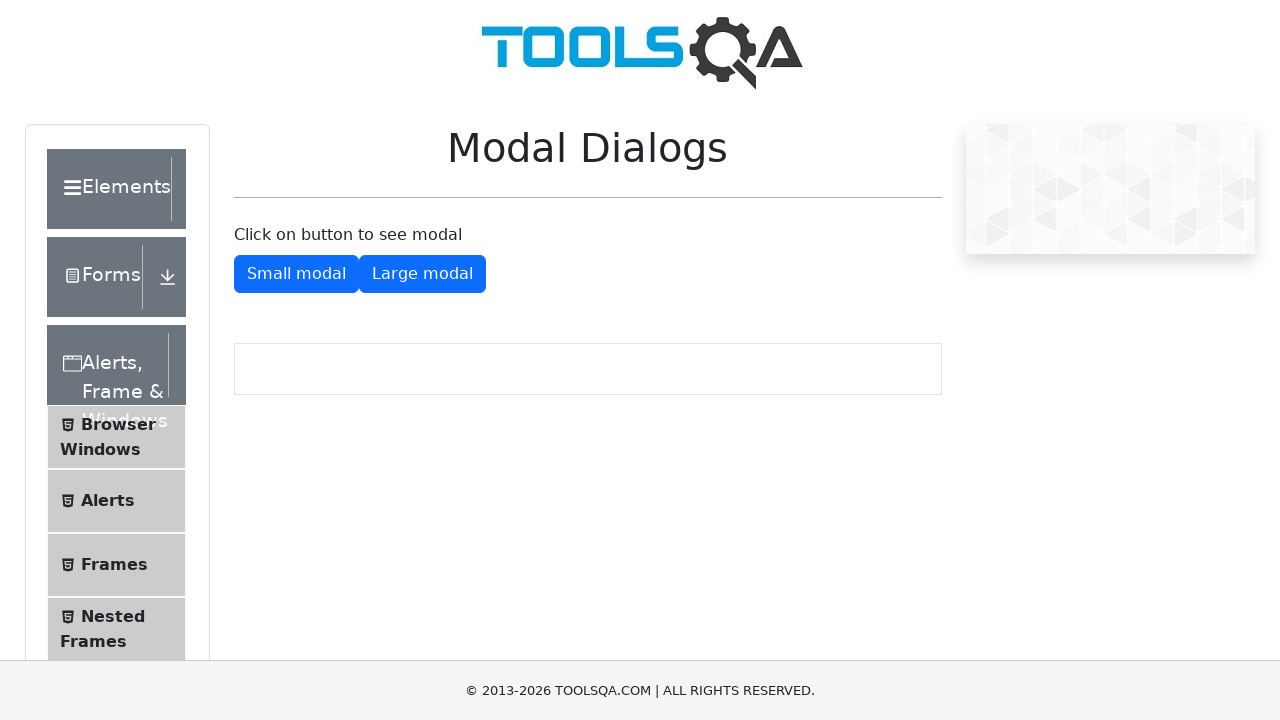

Clicked button to open small modal dialog at (296, 274) on #showSmallModal
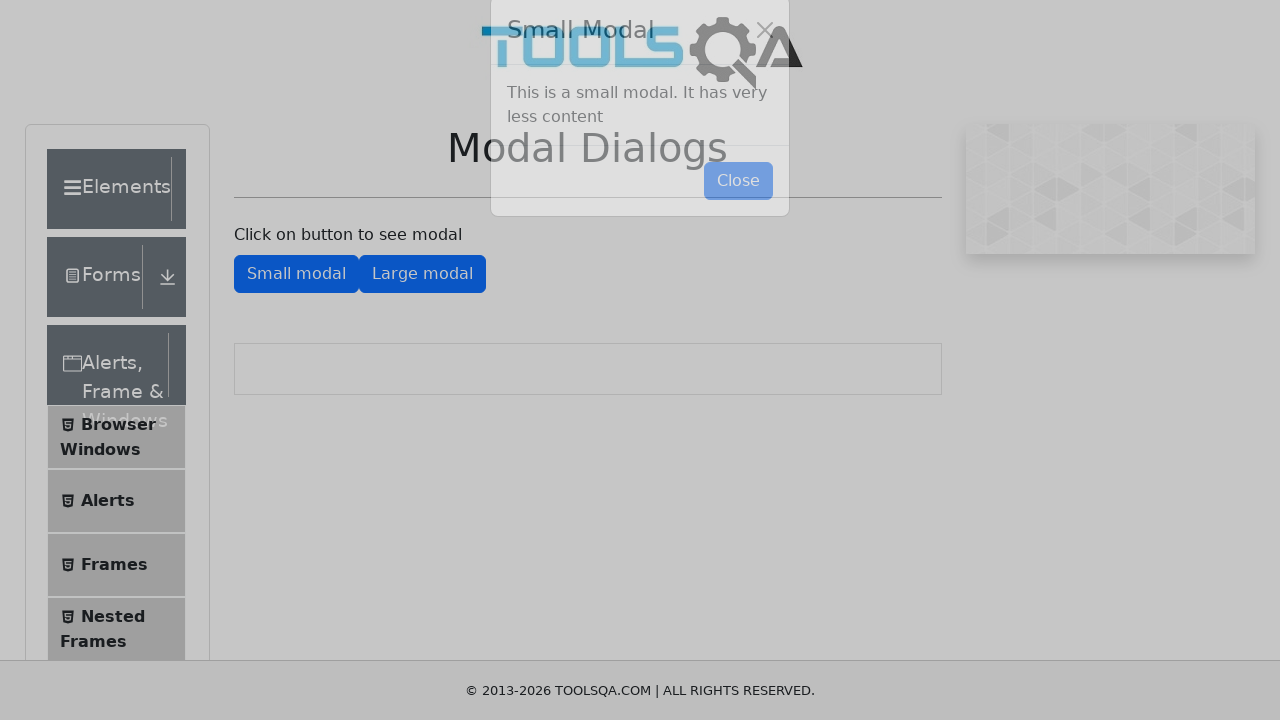

Small modal dialog appeared and close button became visible
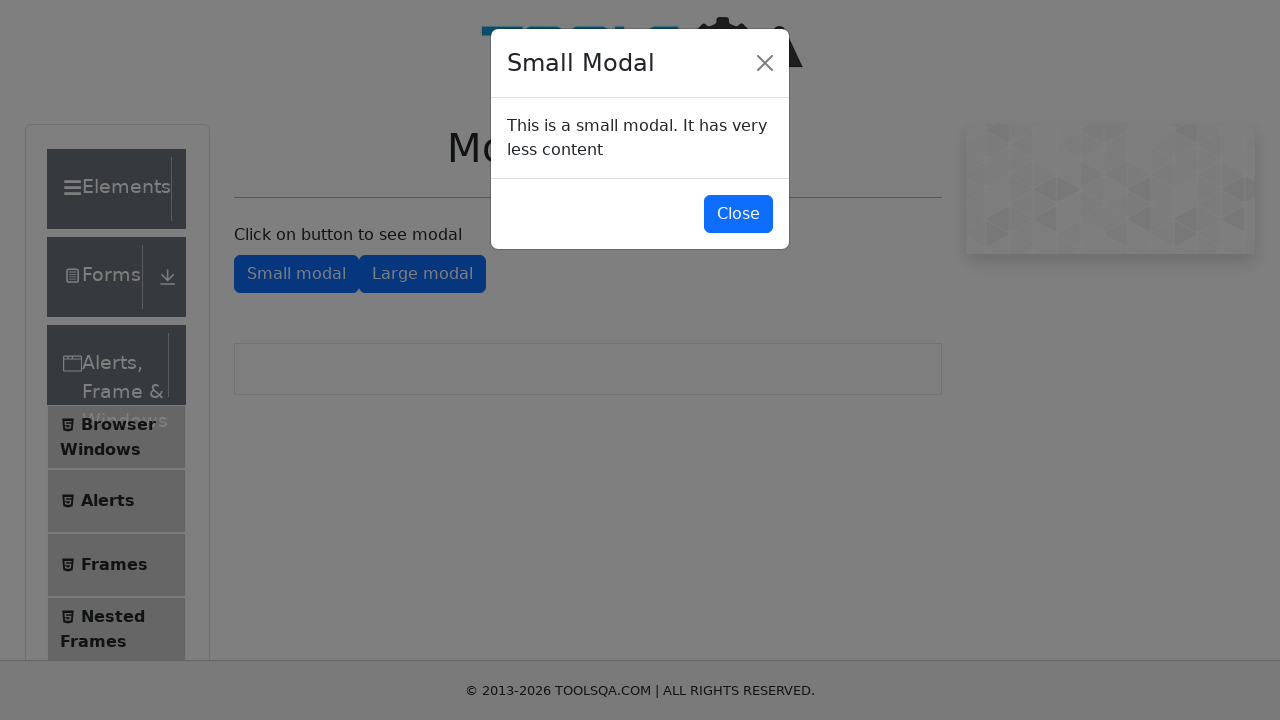

Clicked close button to close the small modal dialog at (738, 214) on #closeSmallModal
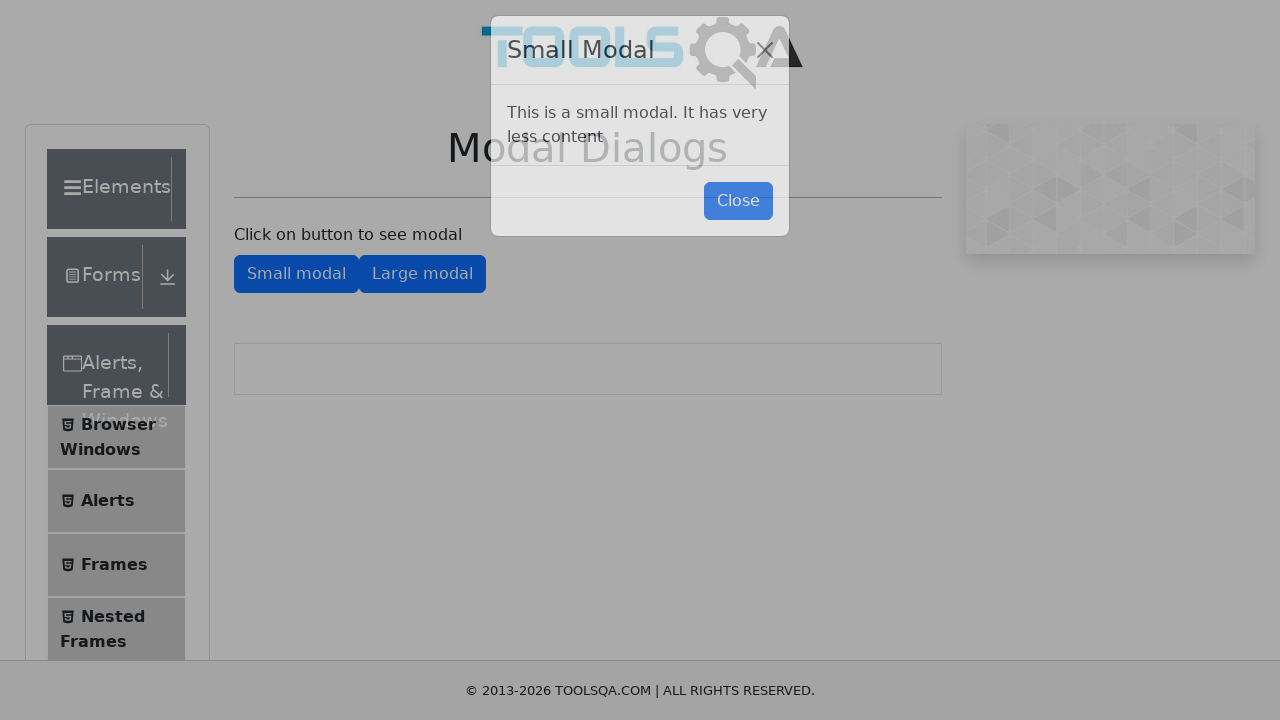

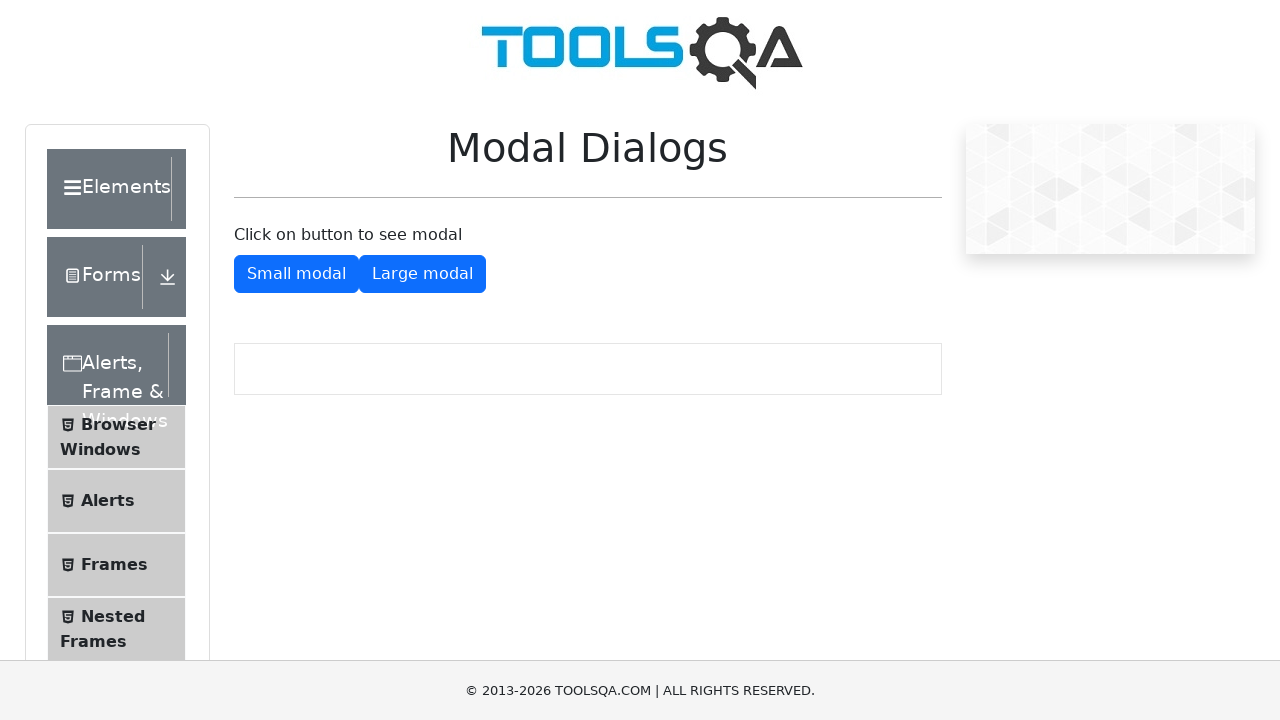